Tests drag and drop functionality by dragging a ball element to two different dropzones sequentially

Starting URL: https://training-support.net/webelements/drag-drop

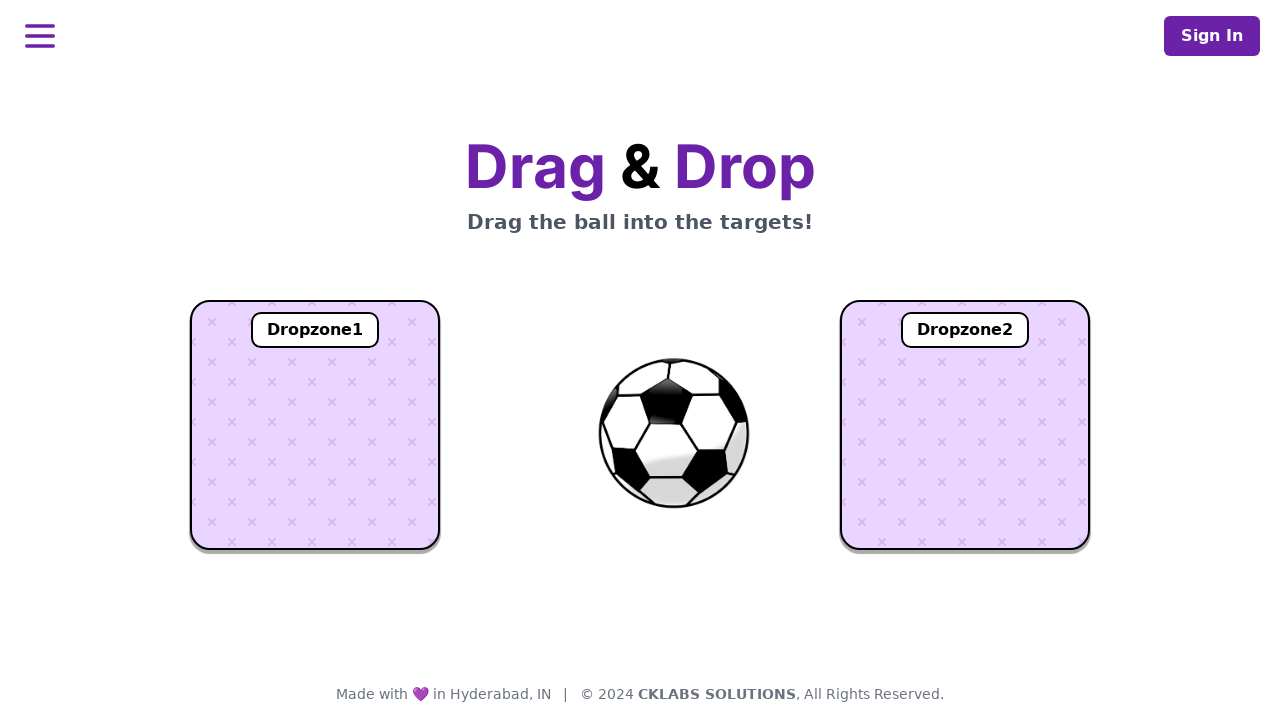

Navigated to drag and drop test page
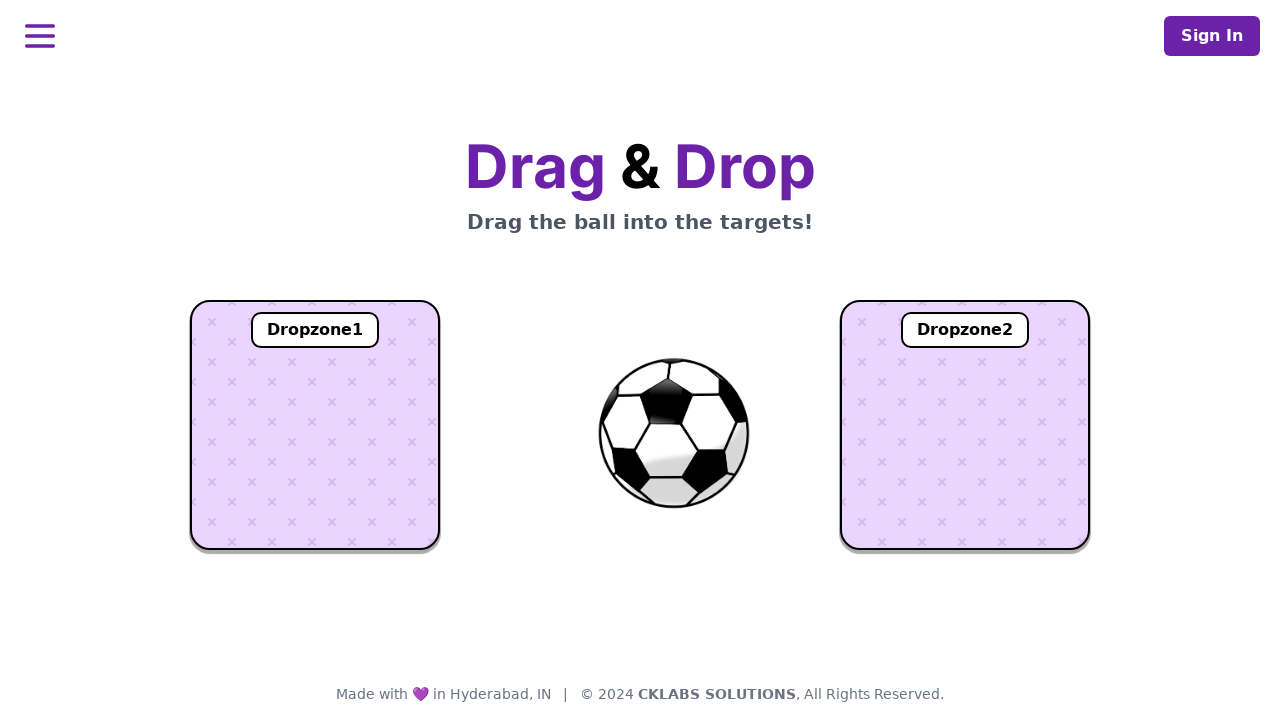

Located ball element
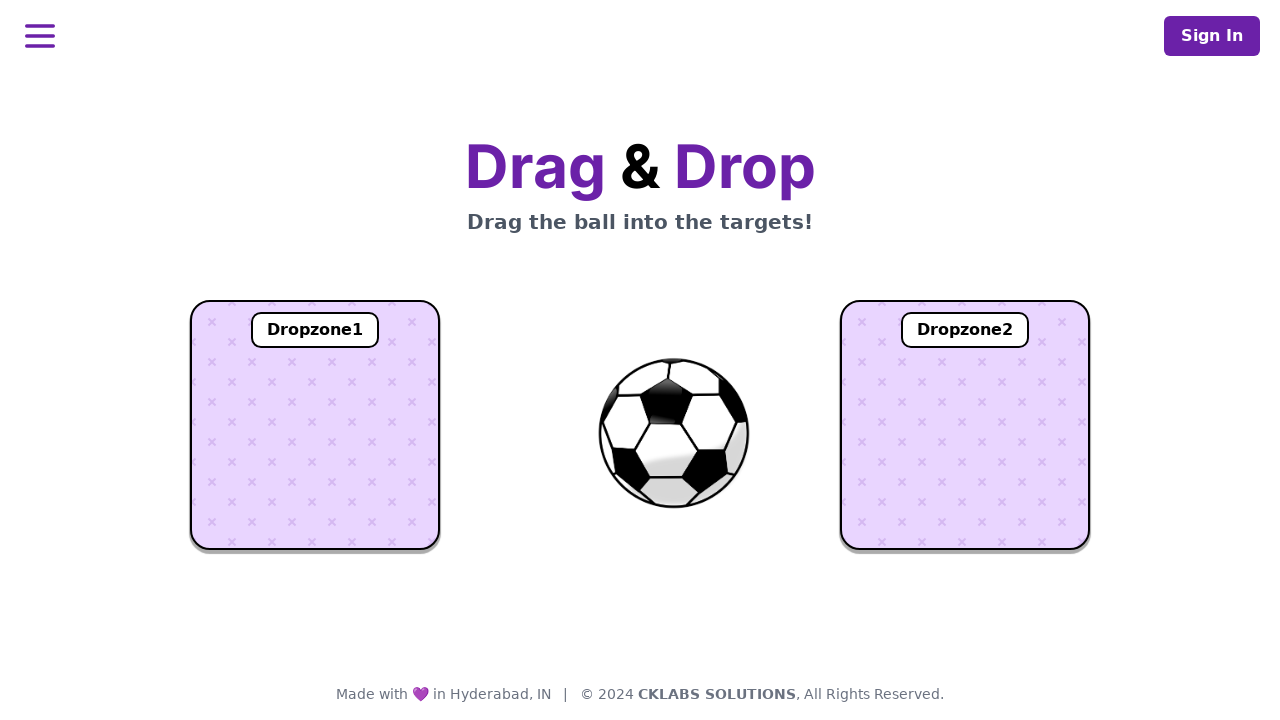

Located dropzone 1
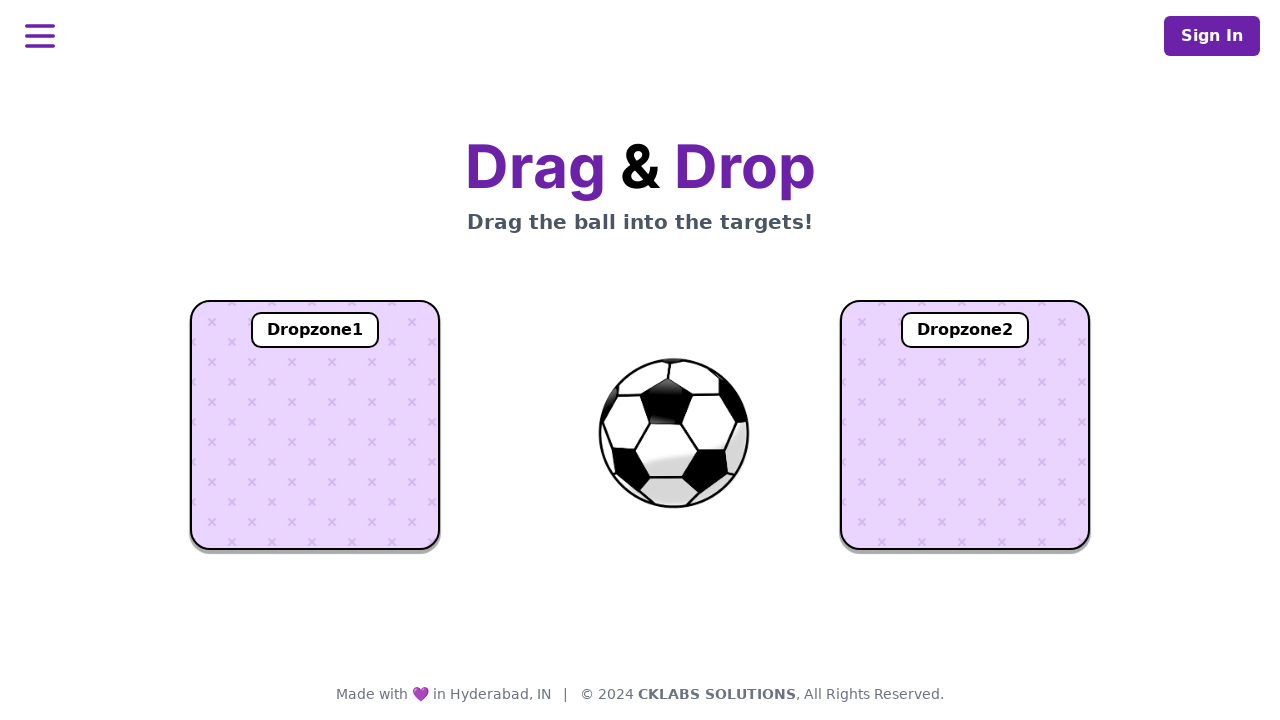

Located dropzone 2
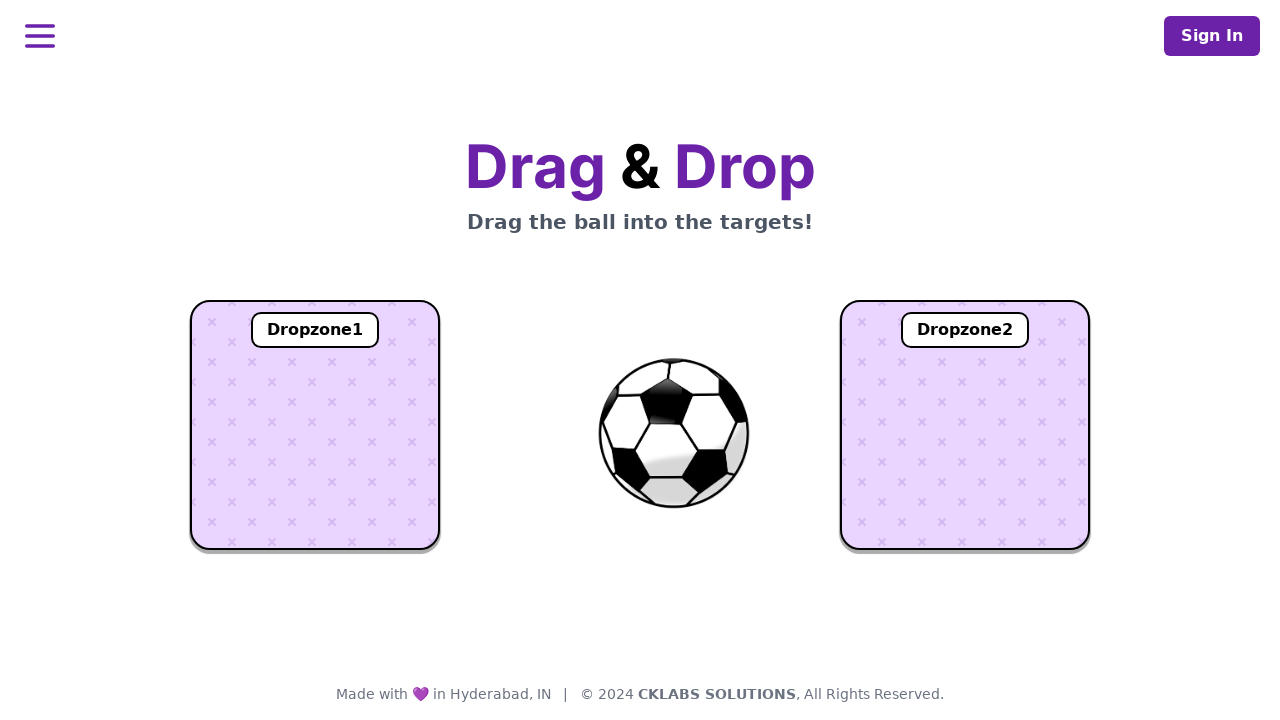

Dragged ball to dropzone 1 at (315, 425)
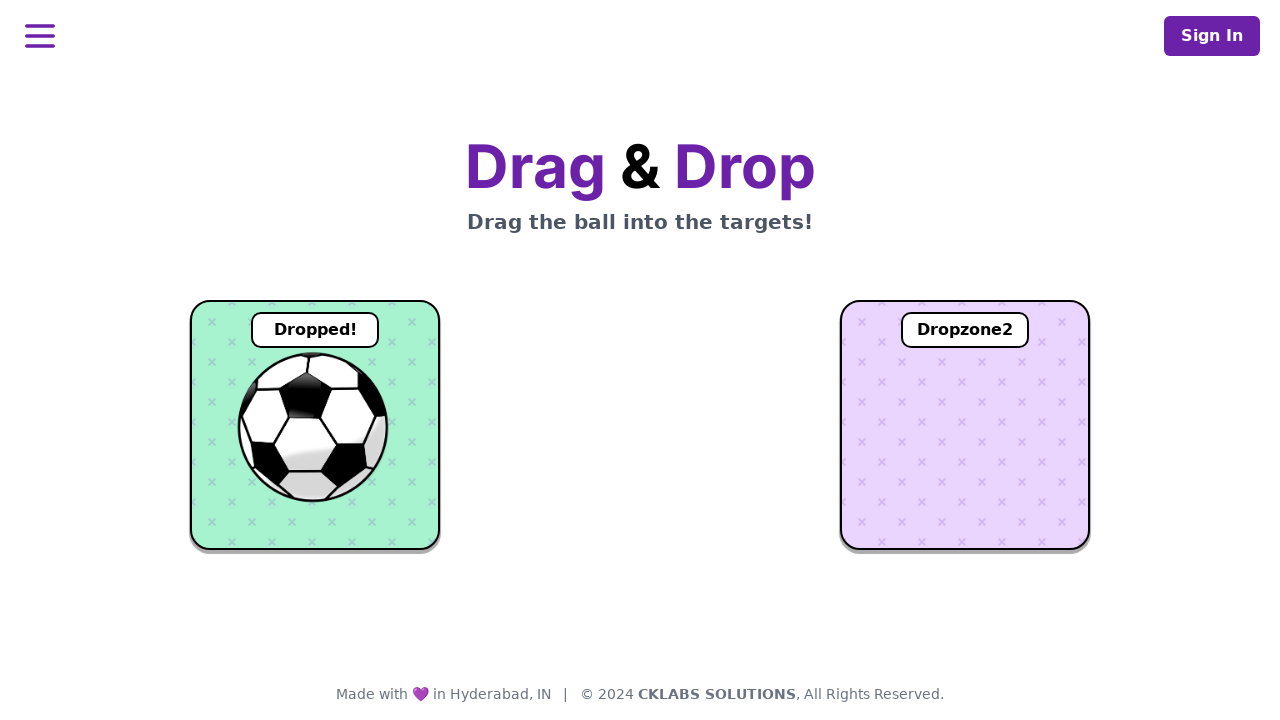

Dragged ball to dropzone 2 at (965, 425)
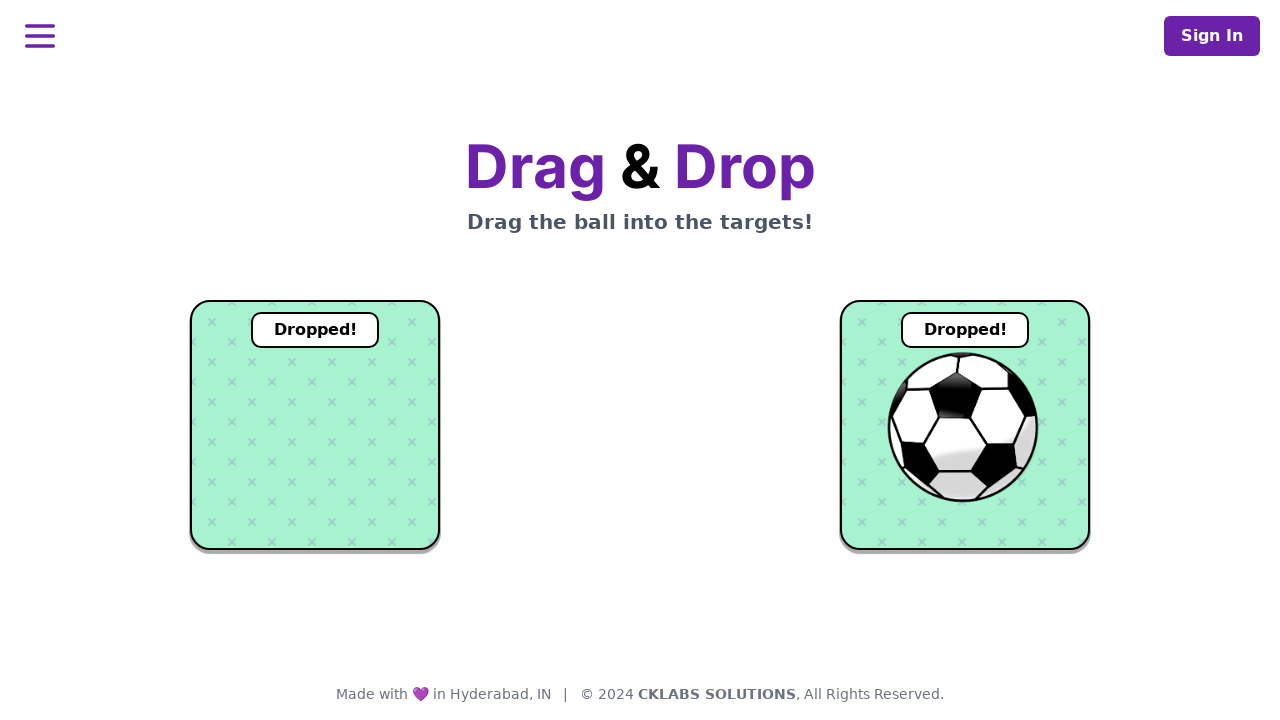

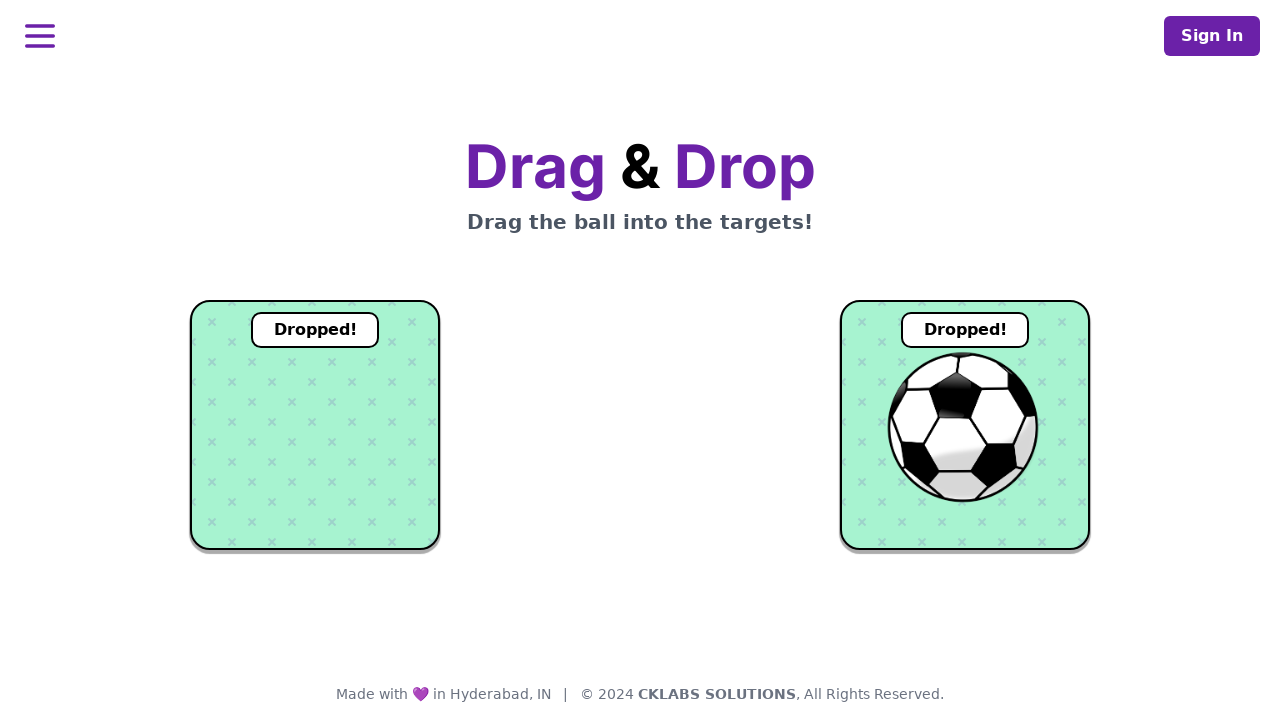